Tests radio button functionality on jQuery UI demo page by switching to an iframe, clicking a radio button, and verifying it becomes checked/active

Starting URL: https://jqueryui.com/checkboxradio/

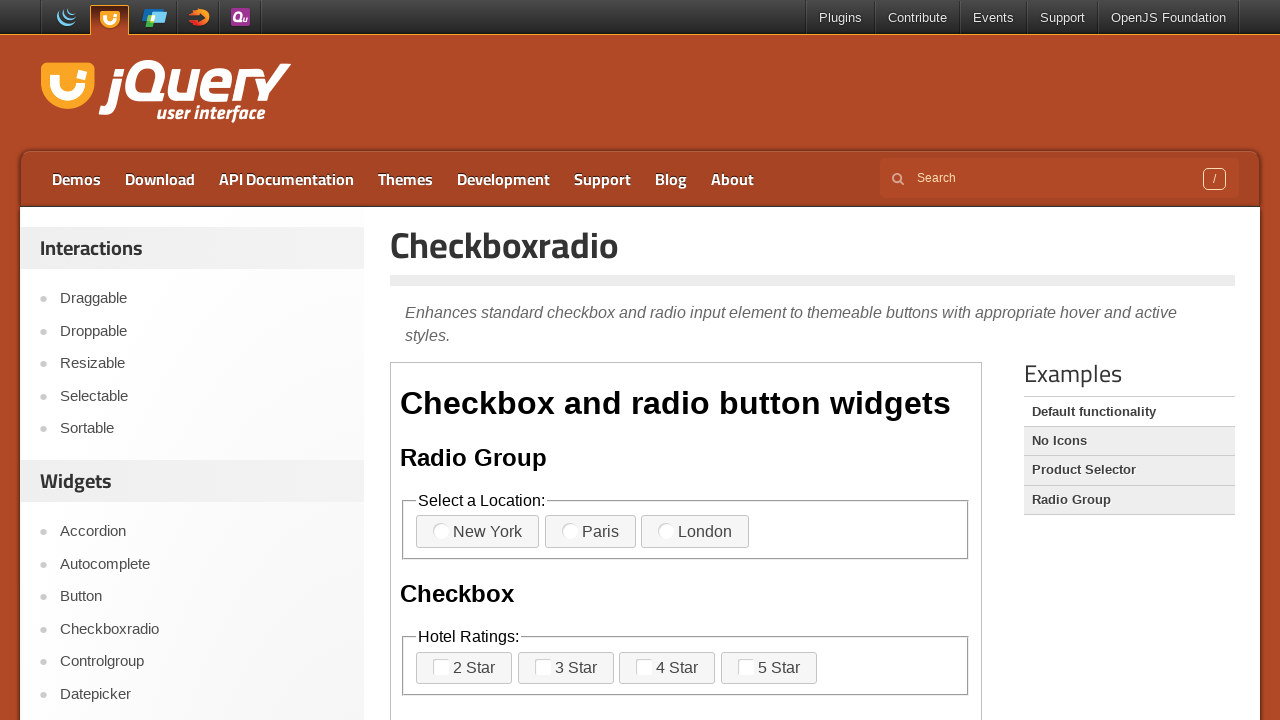

Scrolled down 150px to view demo frame
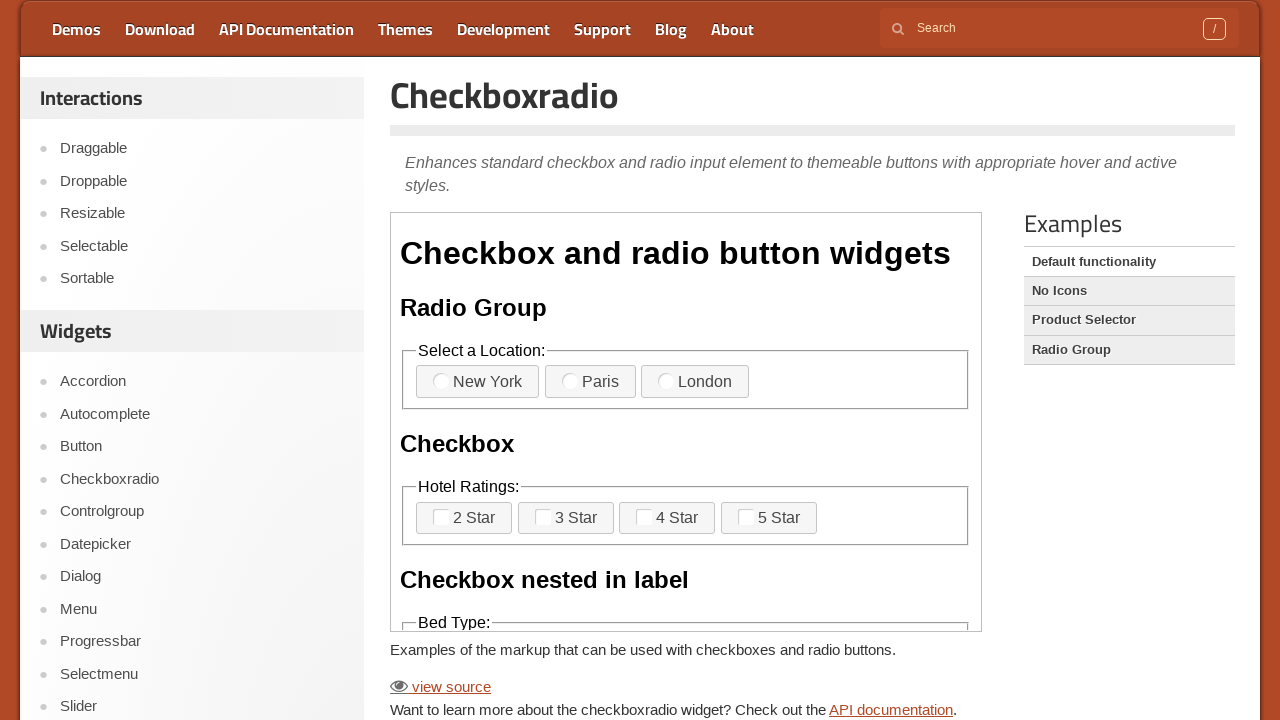

Located demo iframe
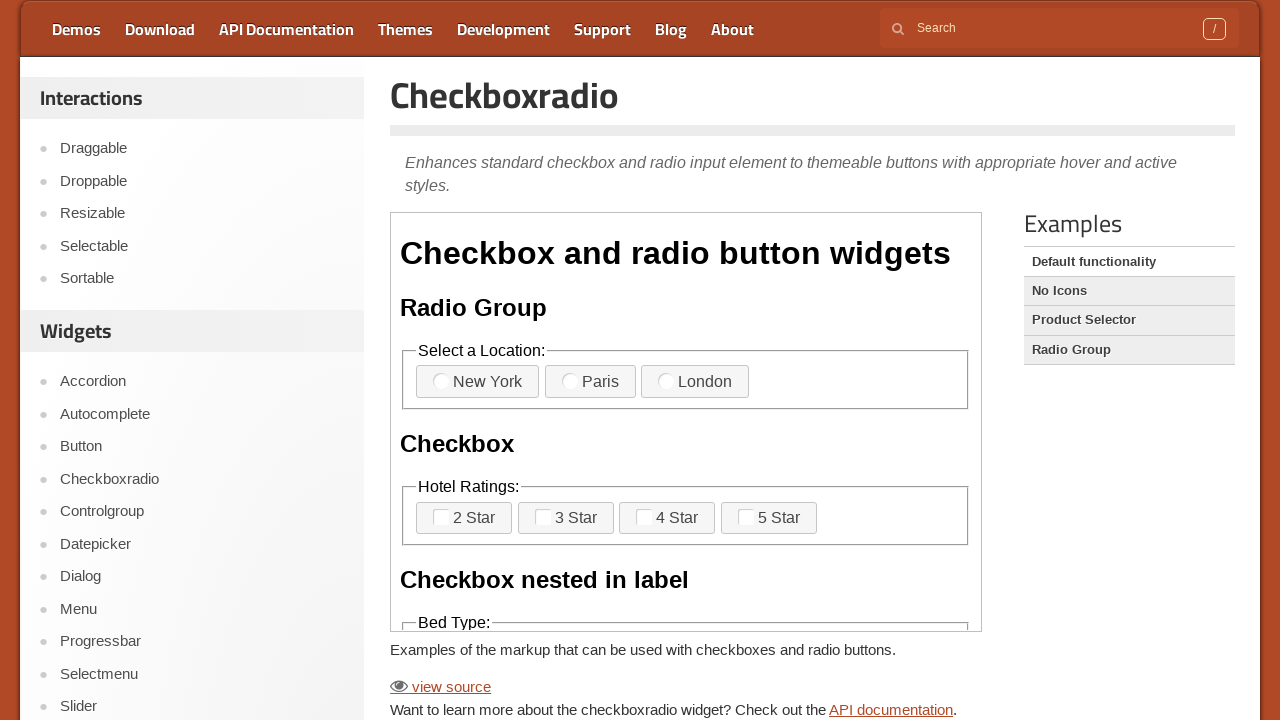

Clicked first radio button at (441, 381) on iframe.demo-frame >> internal:control=enter-frame >> xpath=//div[@class='widget'
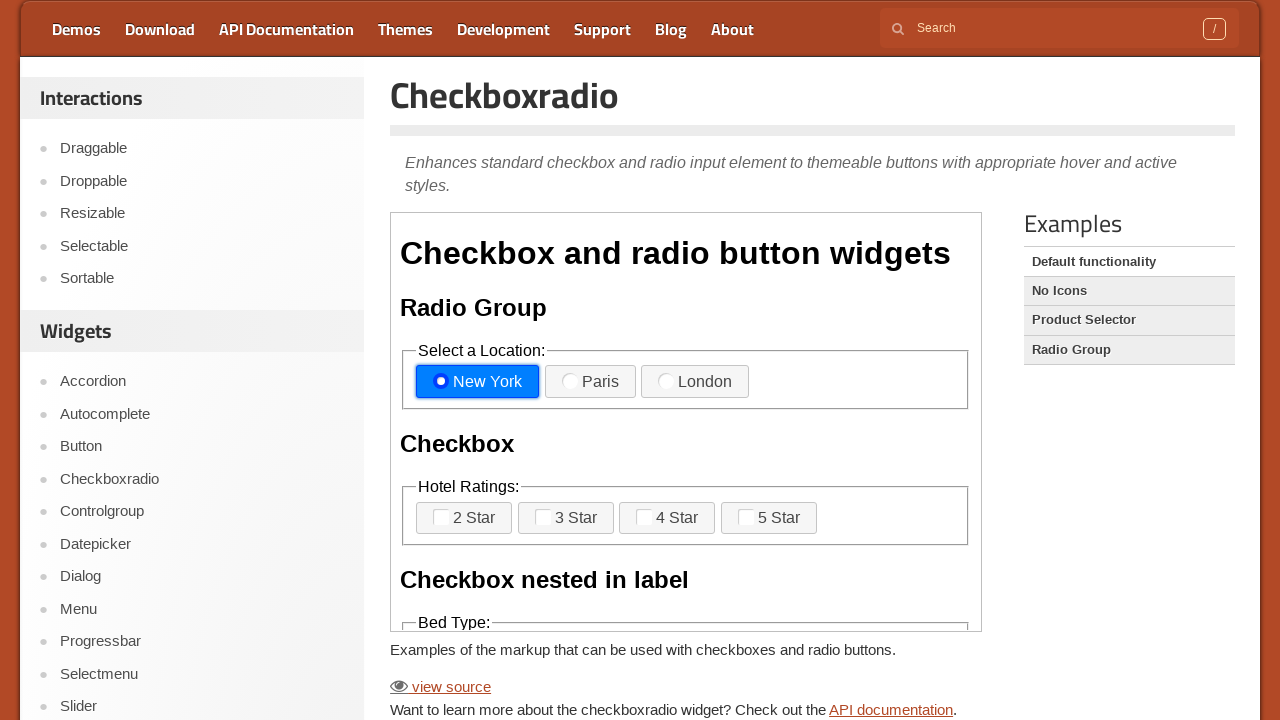

Located radio button label element
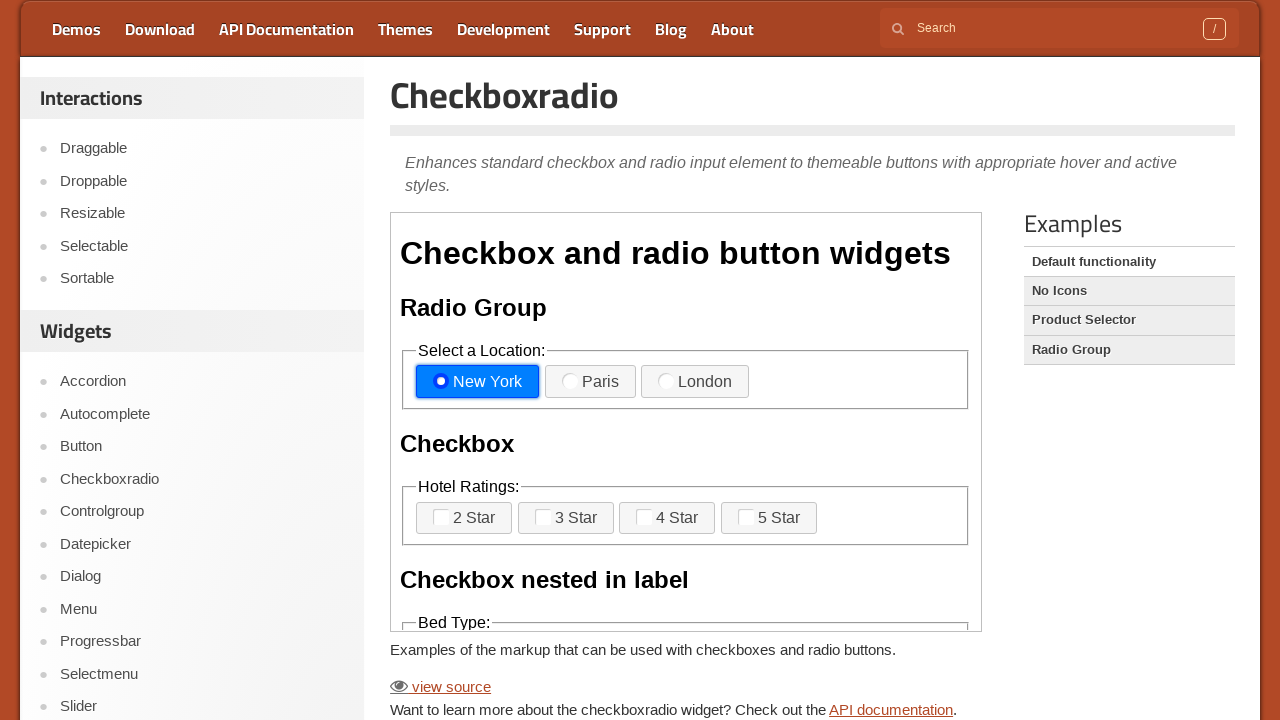

Retrieved class attribute: ui-checkboxradio-label ui-corner-all ui-button ui-widget ui-checkboxradio-radio-label ui-state-focus ui-visual-focus ui-checkboxradio-checked ui-state-active
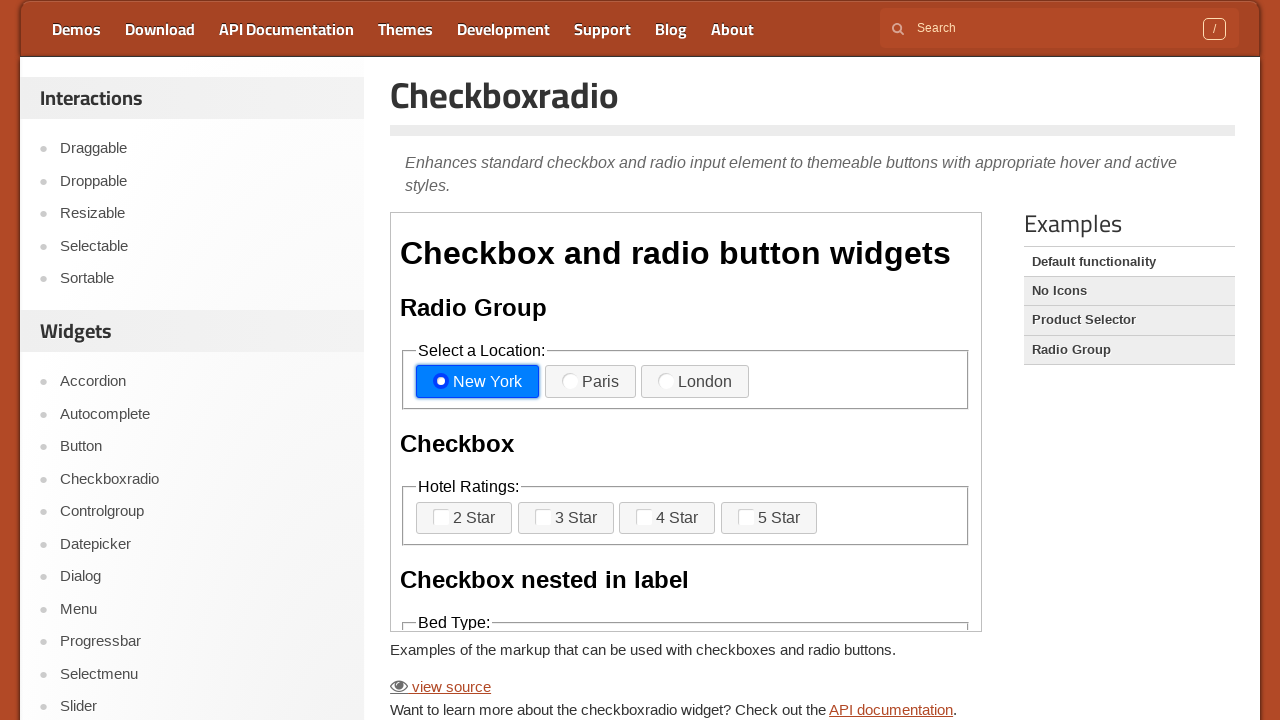

Verified radio button has ui-checkboxradio-checked and ui-state-active classes
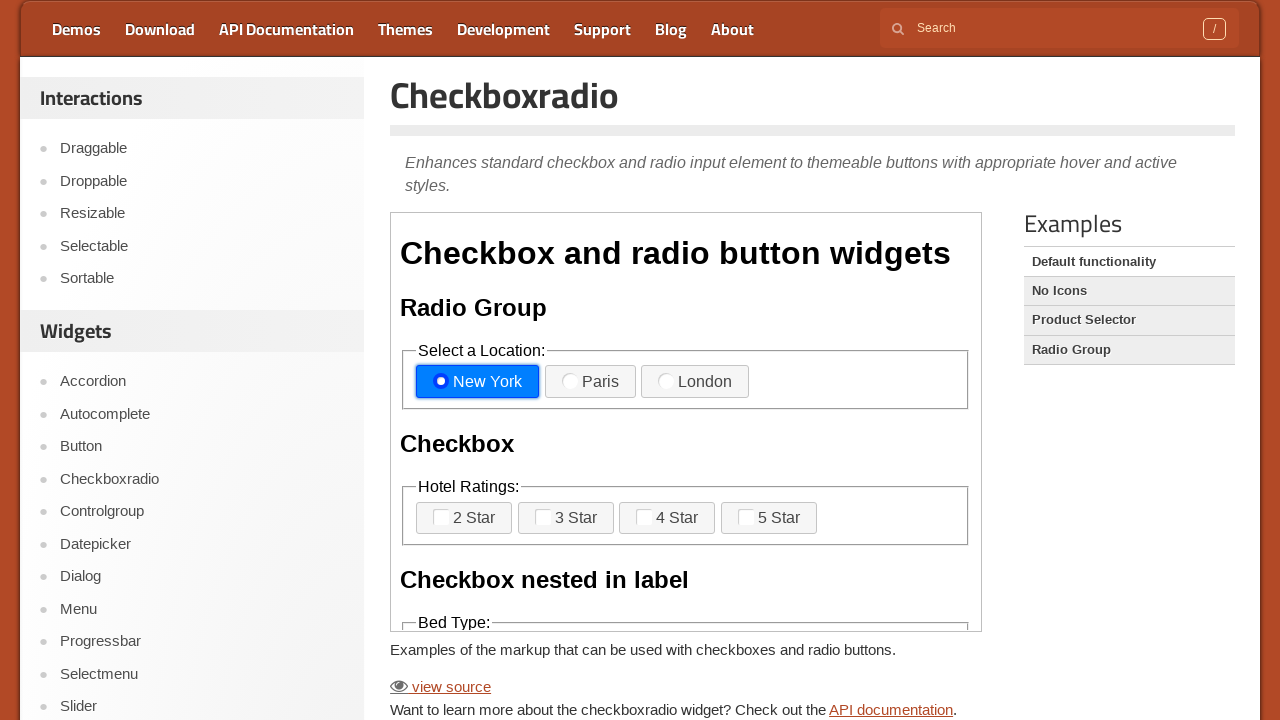

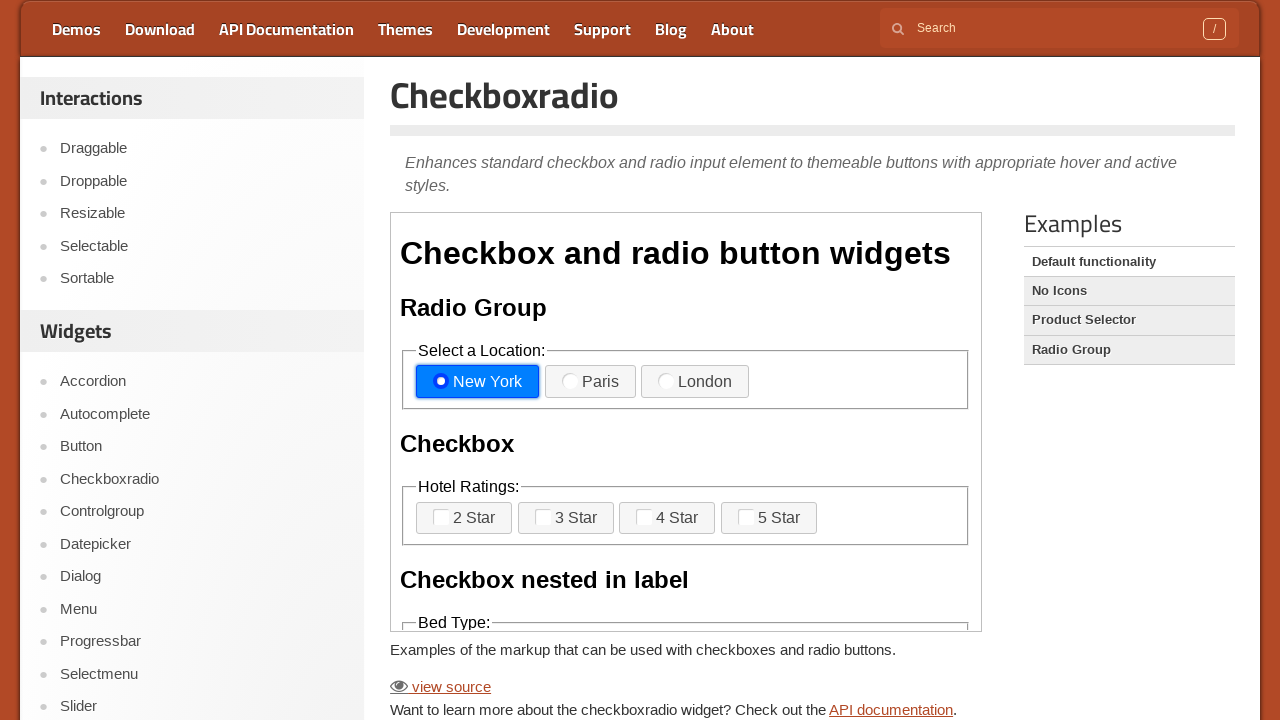